Navigates to an automation practice page and clicks on a link for free access to interview questions and resources

Starting URL: https://rahulshettyacademy.com/AutomationPractice/

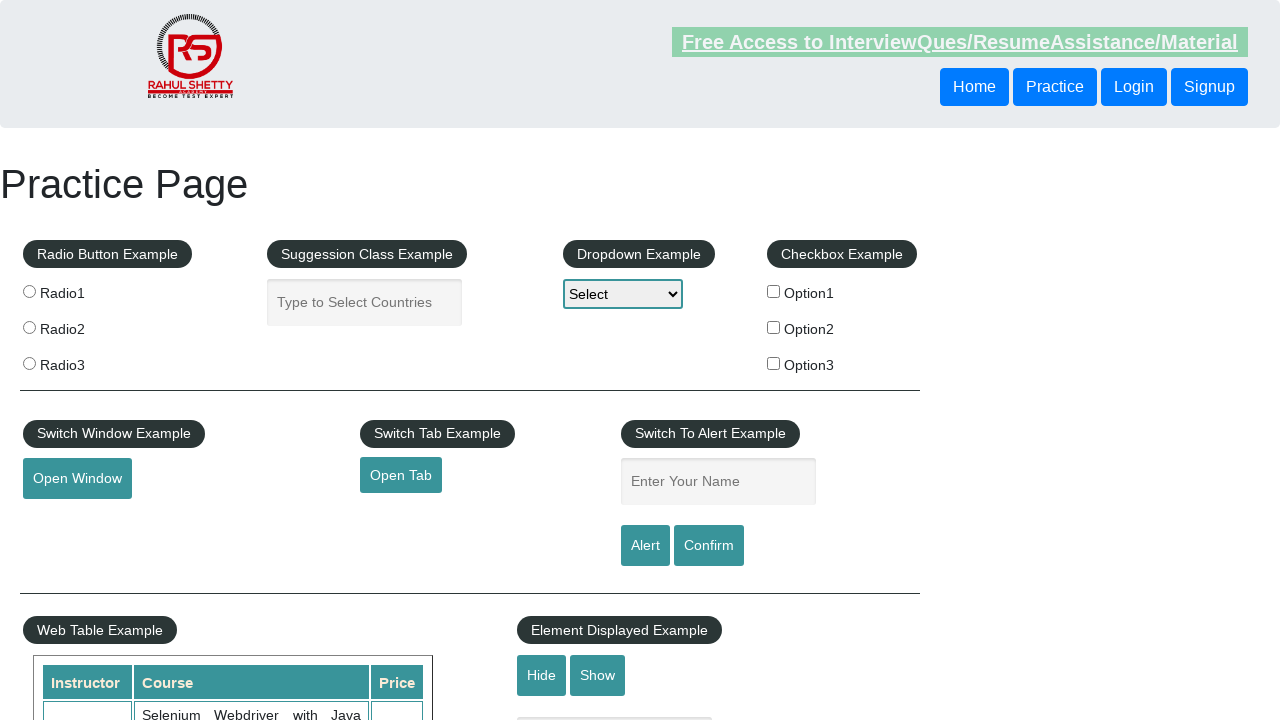

Navigated to automation practice page
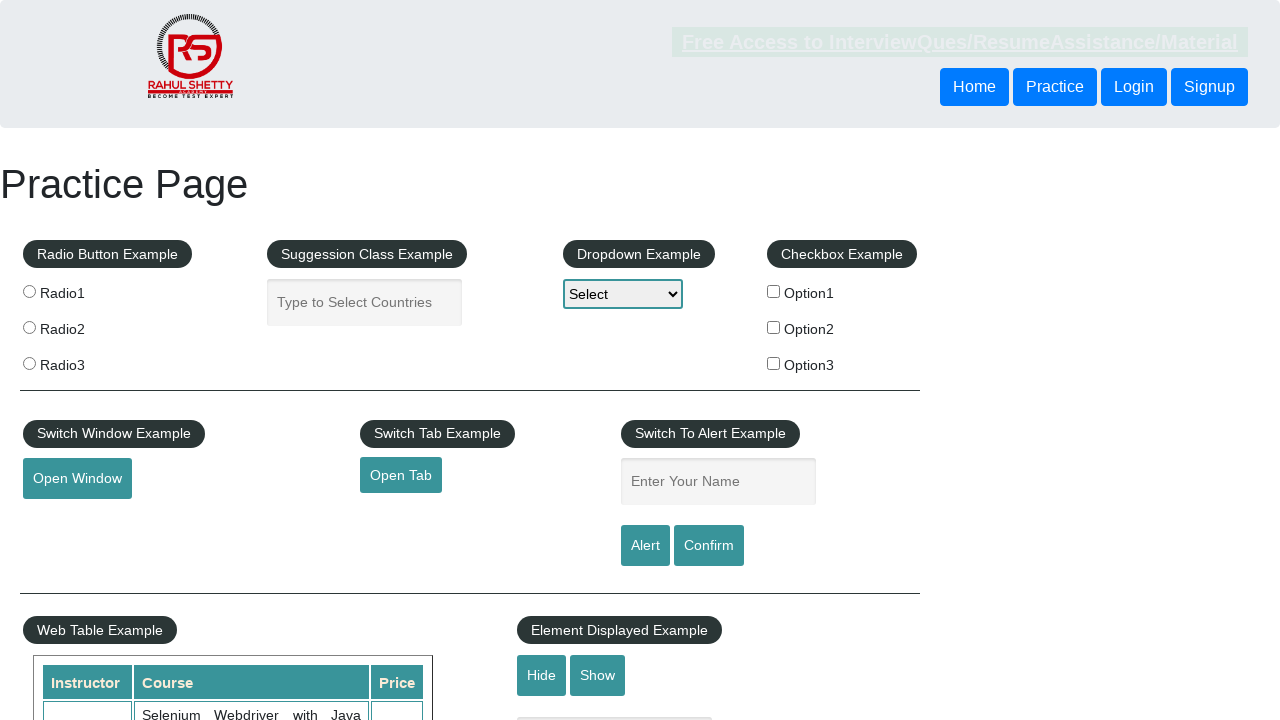

Clicked on Free Access to InterviewQues/ResumeAssistance/Material link at (960, 42) on xpath=//a[.='Free Access to InterviewQues/ResumeAssistance/Material']
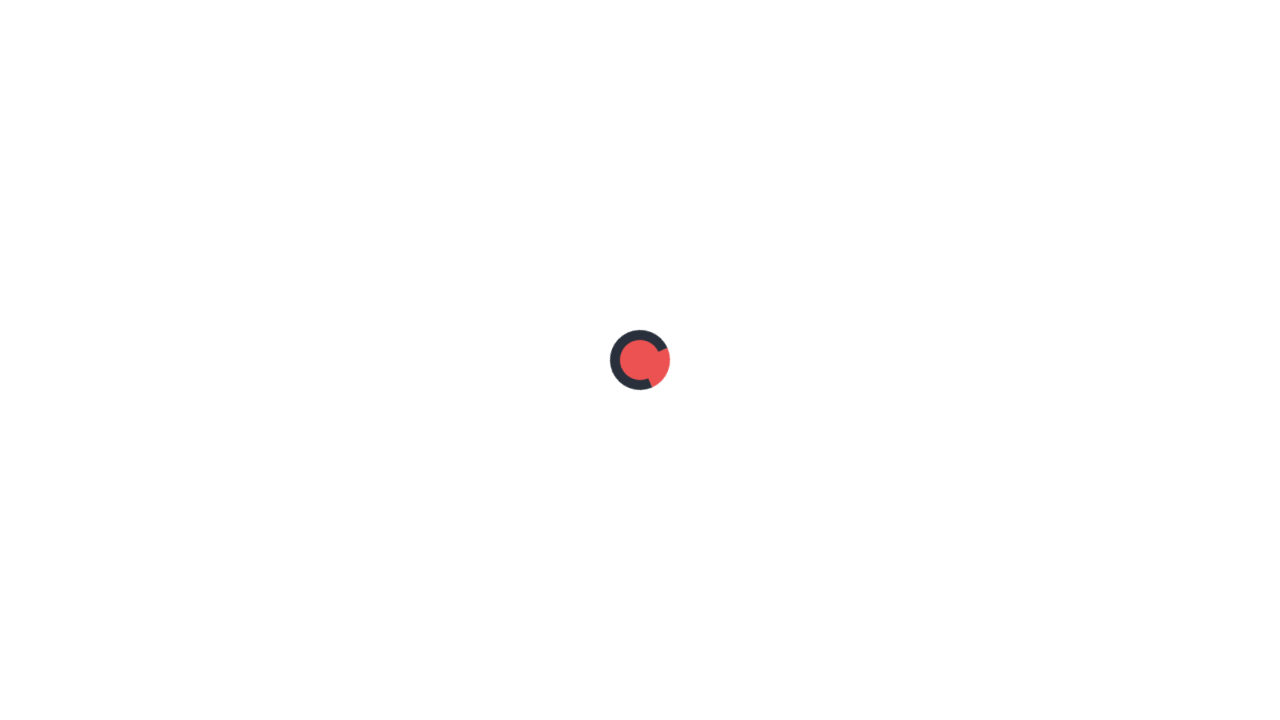

Waited 2 seconds for click action to complete
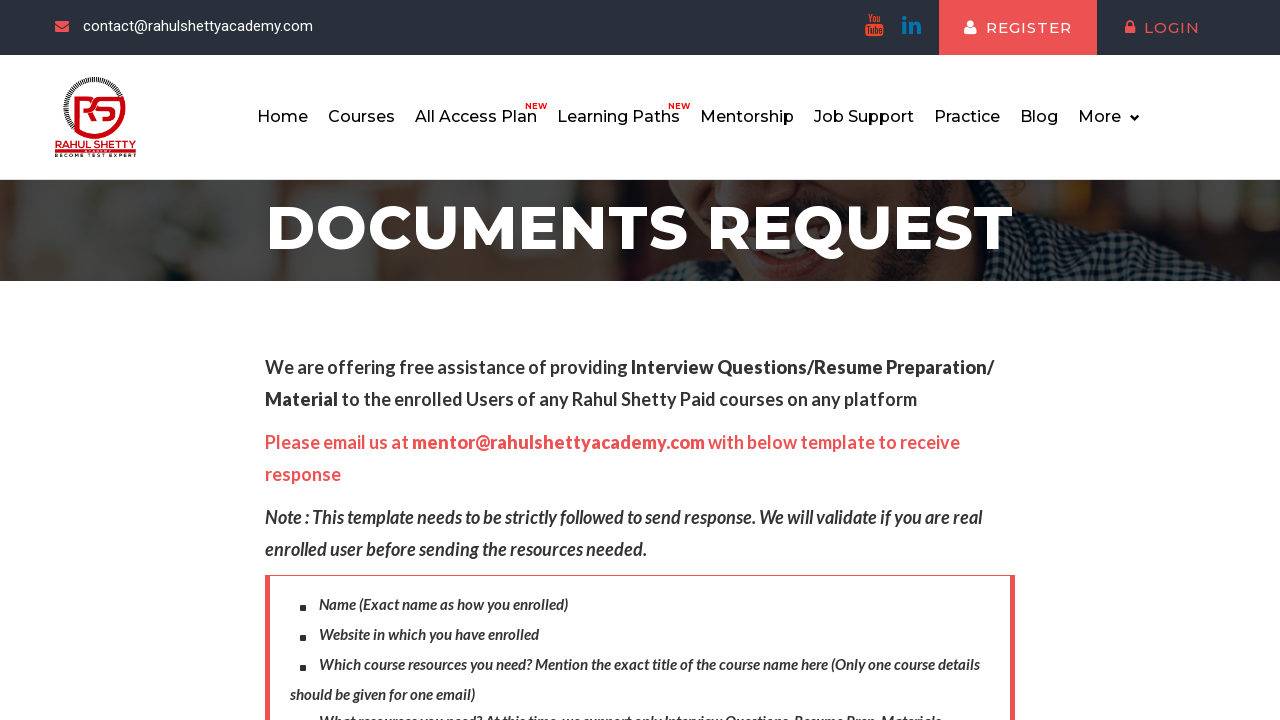

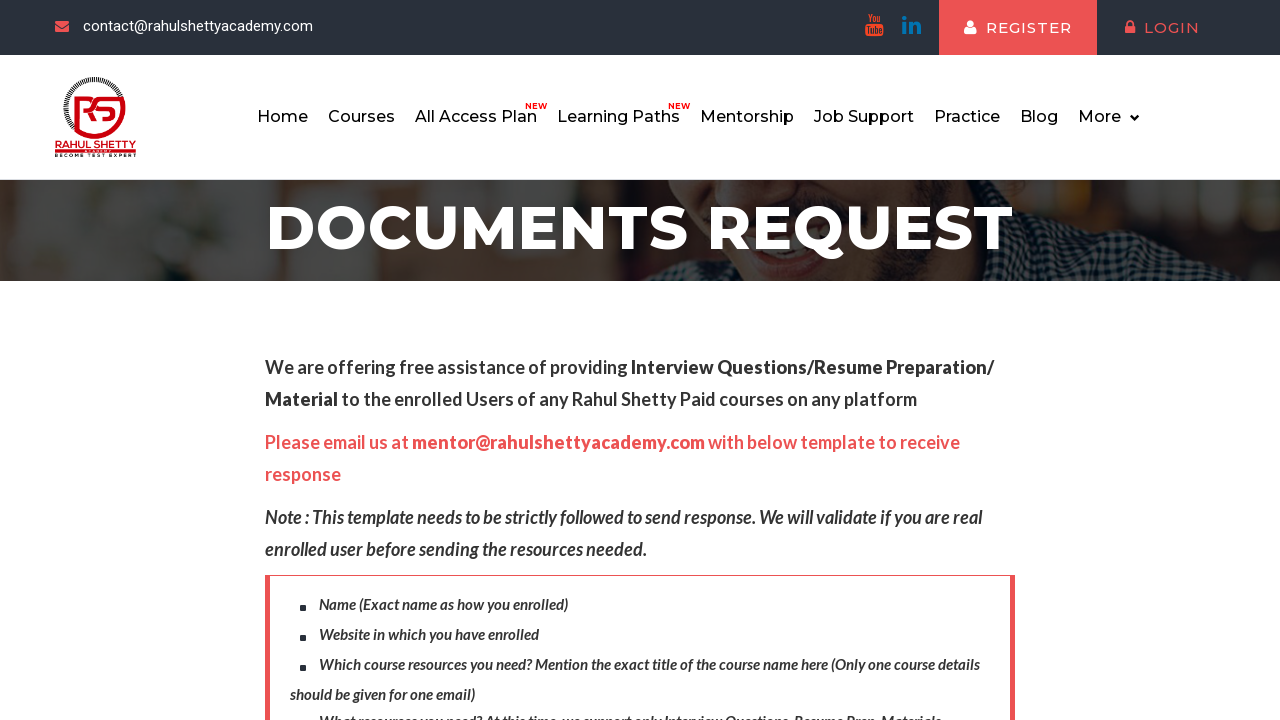